Tests different button interactions including double click, right click, and regular click

Starting URL: https://demoqa.com/elements

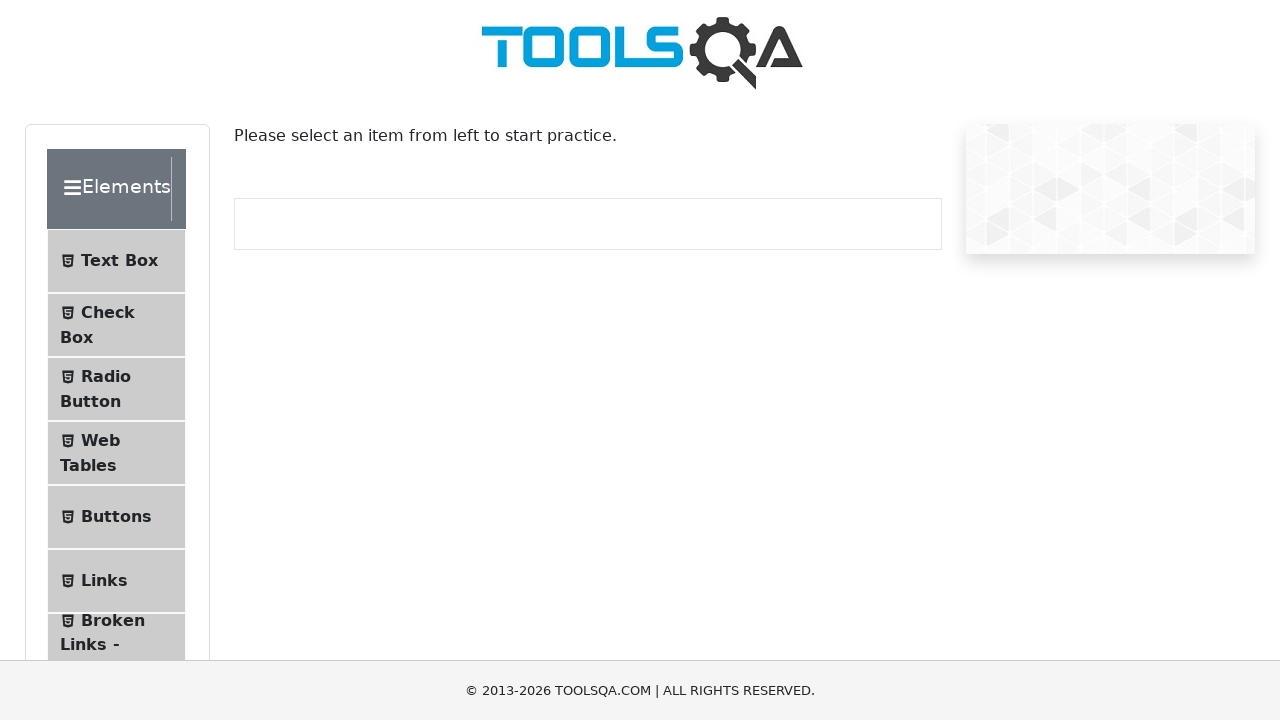

Scrolled down 150 pixels to access buttons section
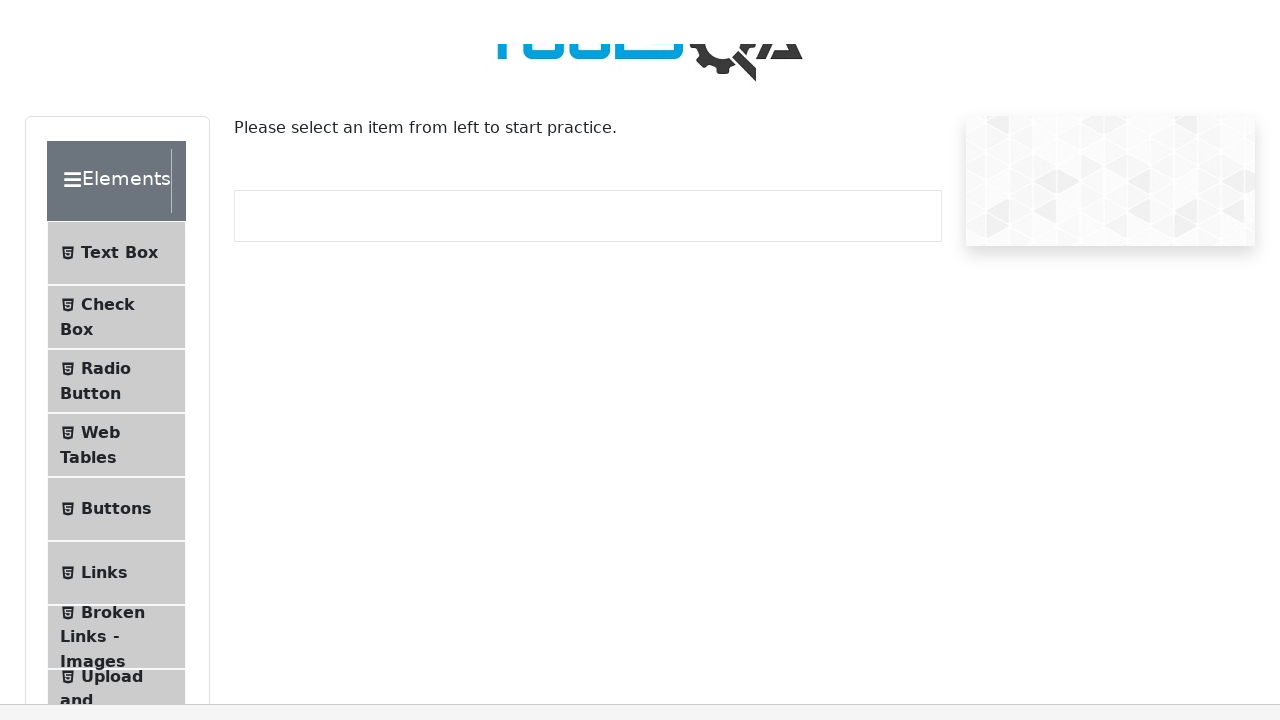

Clicked on Buttons menu item at (116, 367) on xpath=//span[.='Buttons']
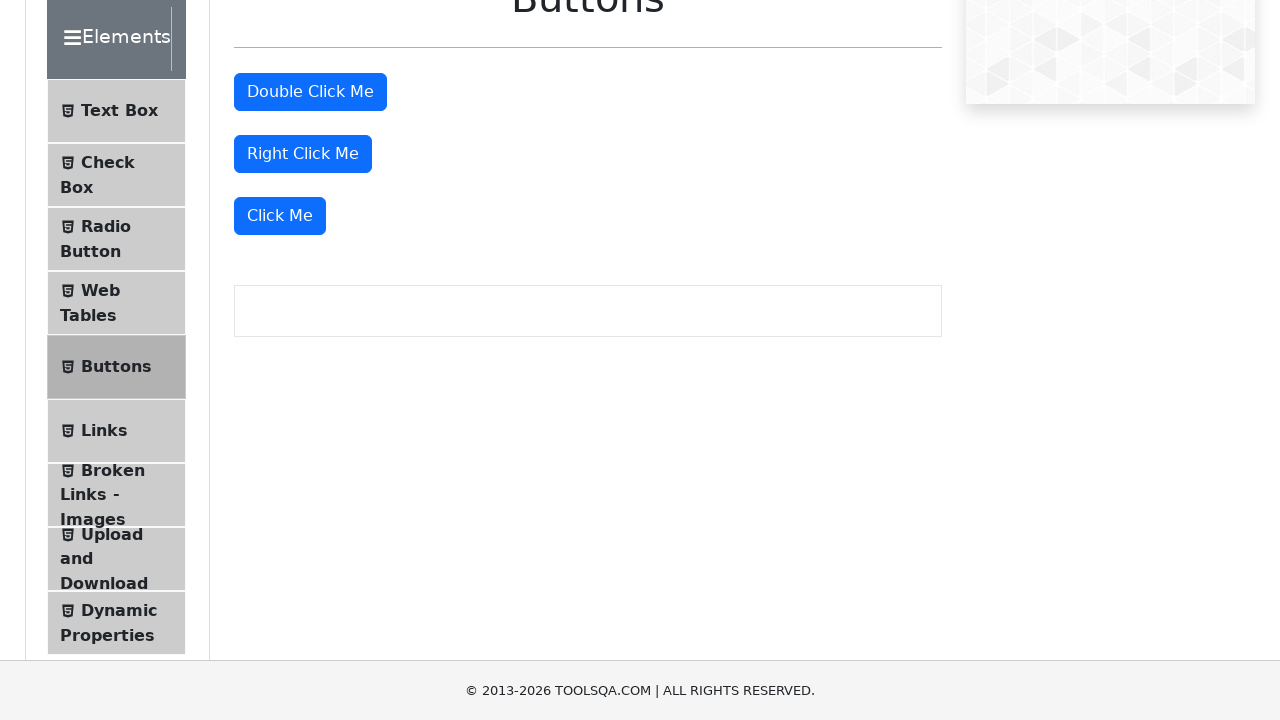

Double clicked the 'Double Click Me' button at (310, 92) on xpath=//button[.='Double Click Me']
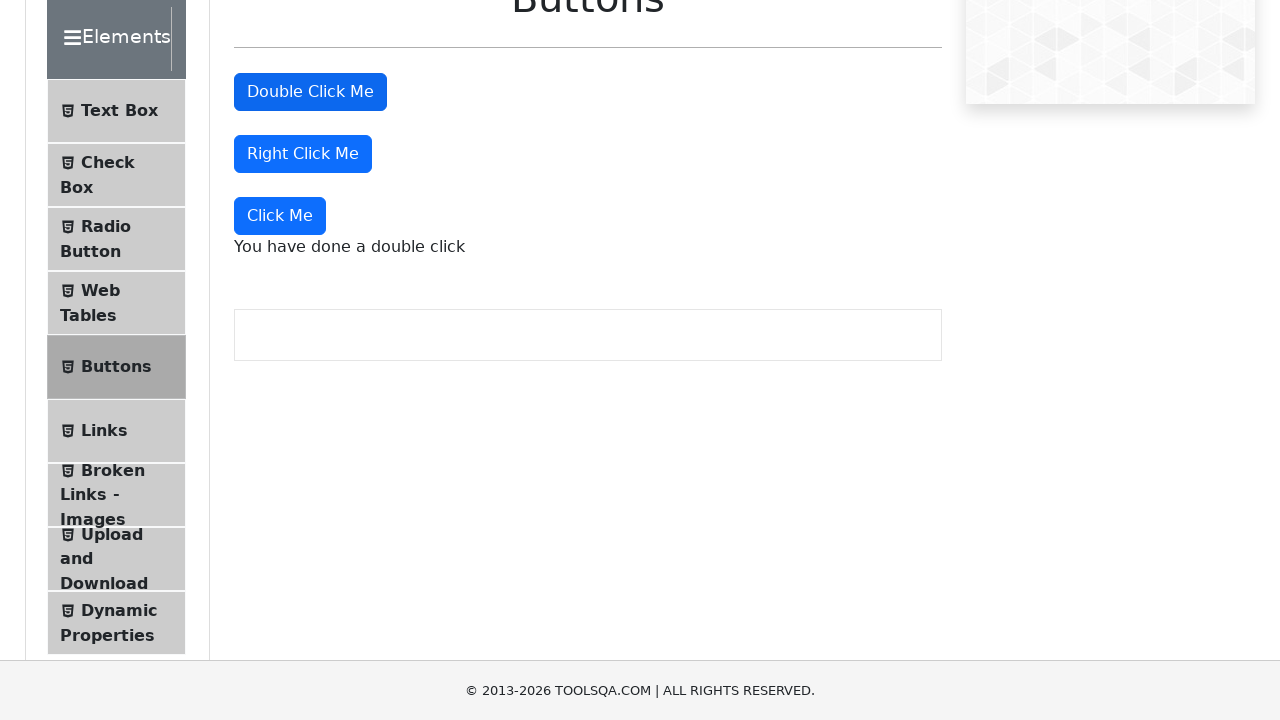

Right clicked the 'Right Click Me' button at (303, 154) on //button[@id='rightClickBtn']
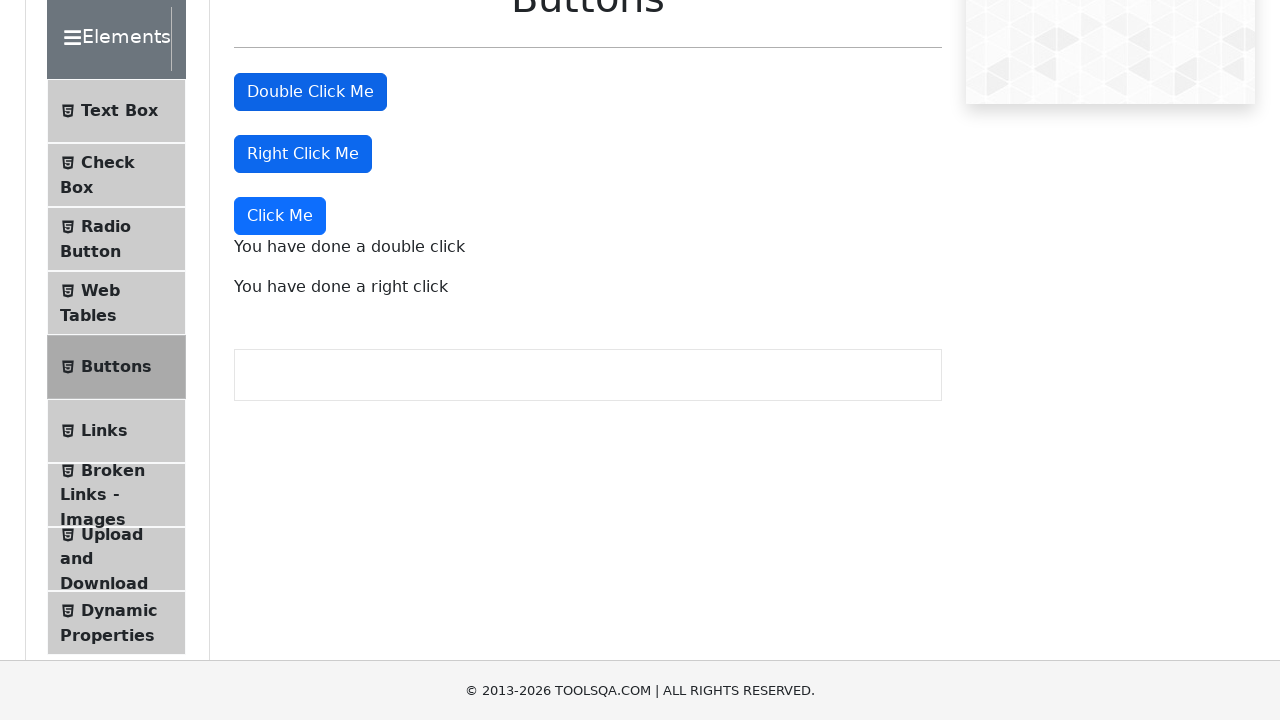

Clicked the 'Click Me' button at (280, 216) on xpath=//button[.='Click Me']
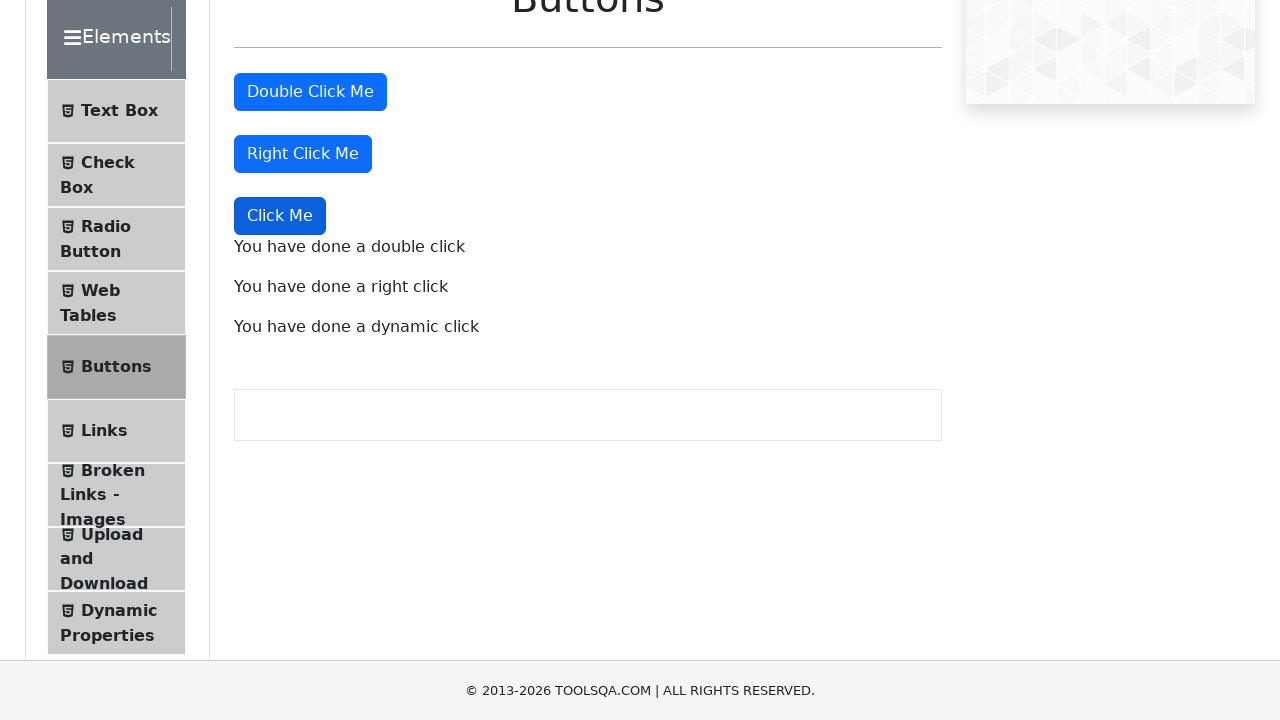

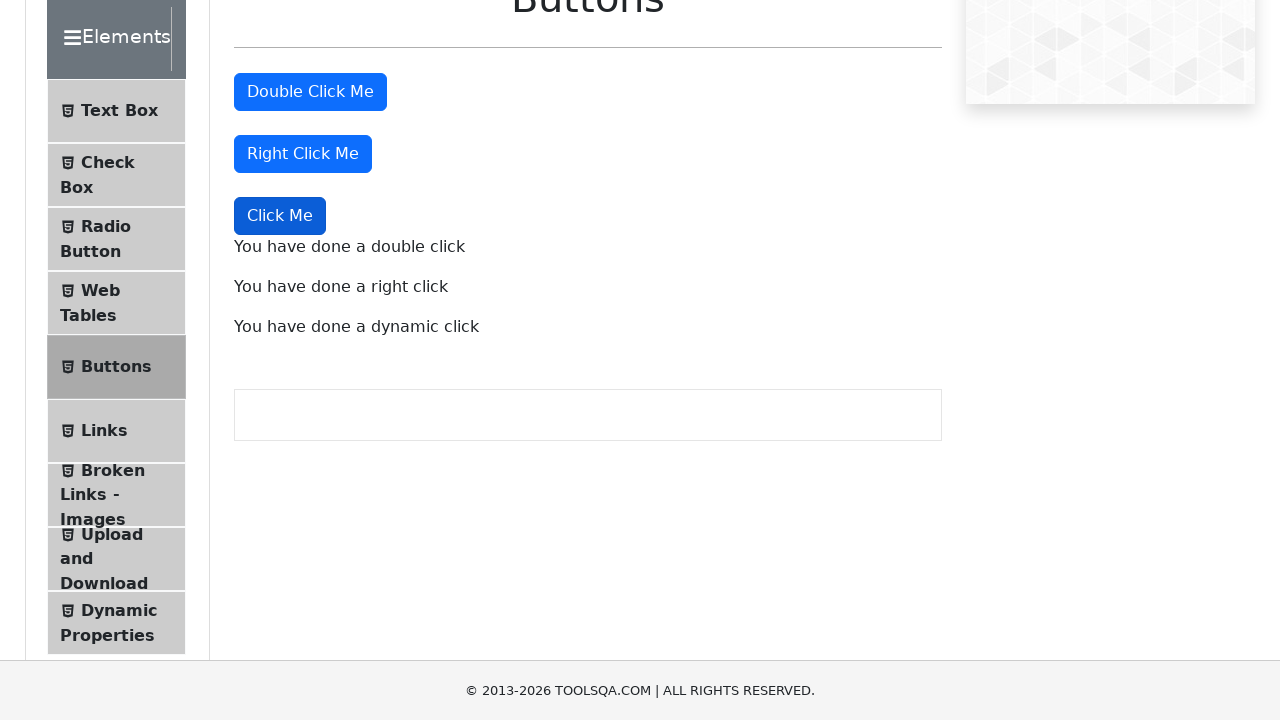